Fills out the contact form with name, email, phone, and message fields, submits the form, and verifies the success message contains expected text.

Starting URL: https://practice.sdetunicorns.com/contact

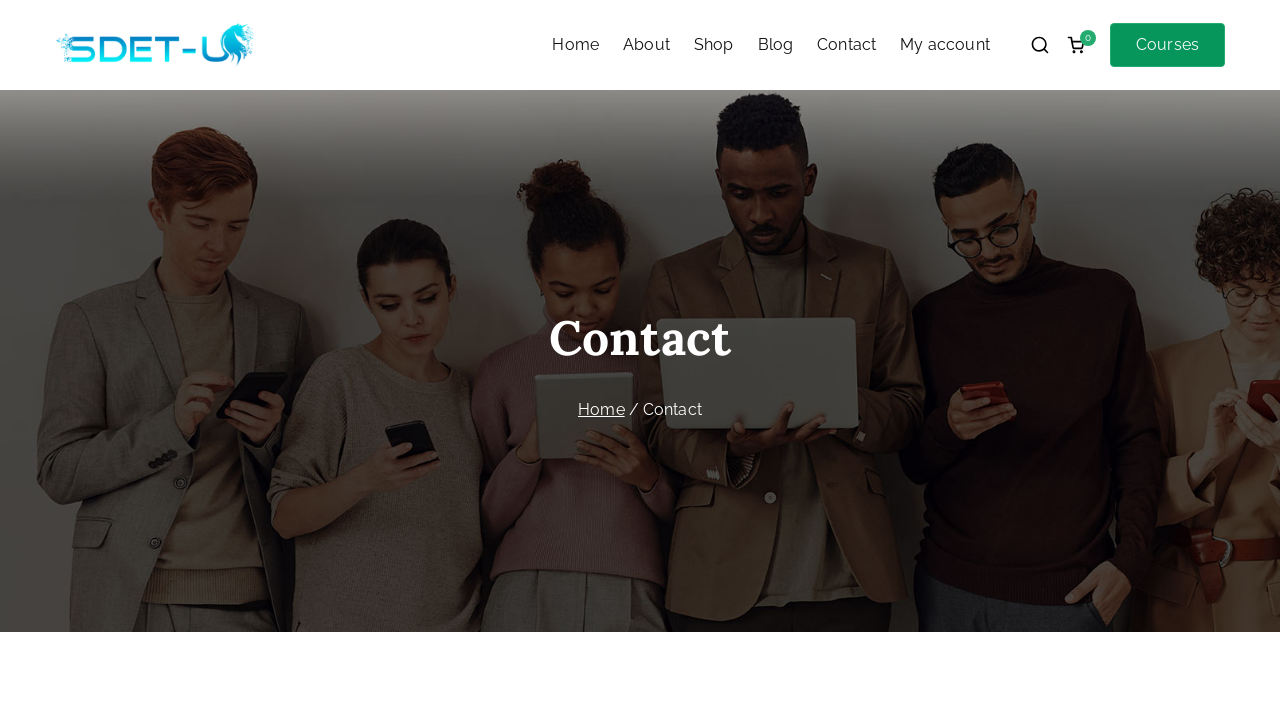

Filled name field with 'Michael Chen' on .contact-name input
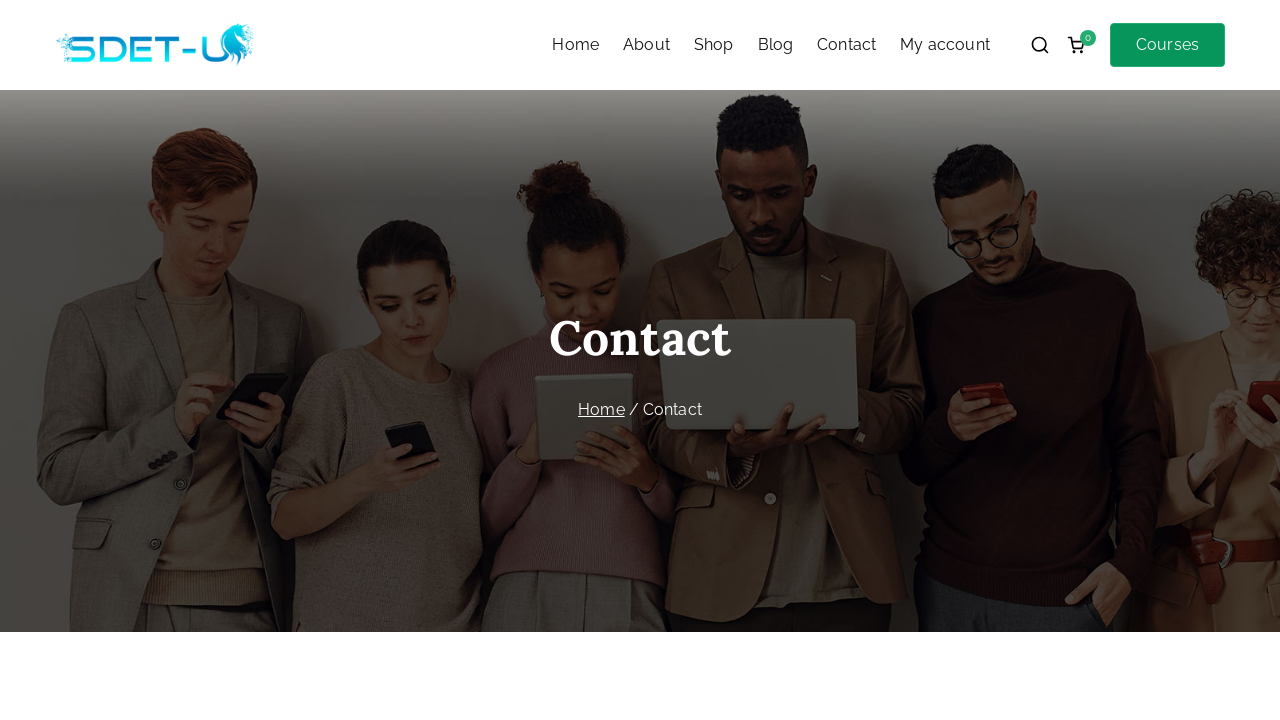

Filled email field with 'm.chen@example.org' on .contact-email input
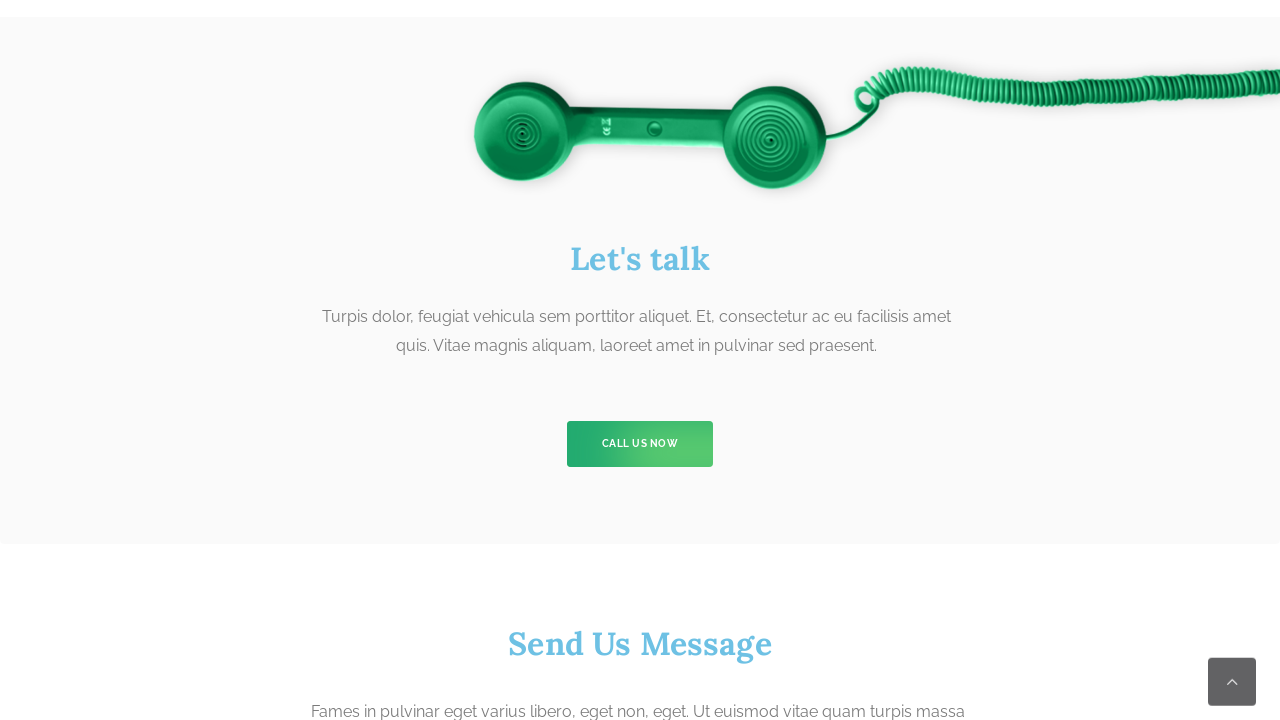

Filled phone field with '5551234567' on .contact-phone input
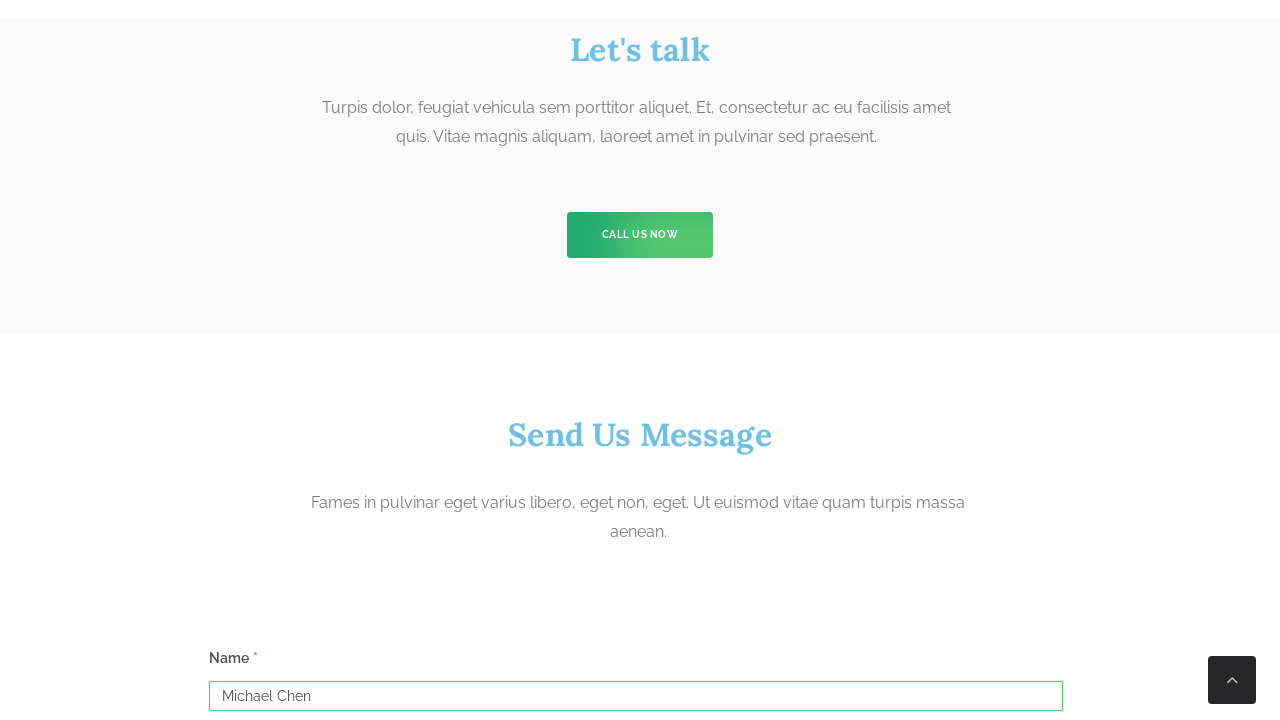

Filled message field with 'Testing the contact form submission process.' on .contact-message textarea
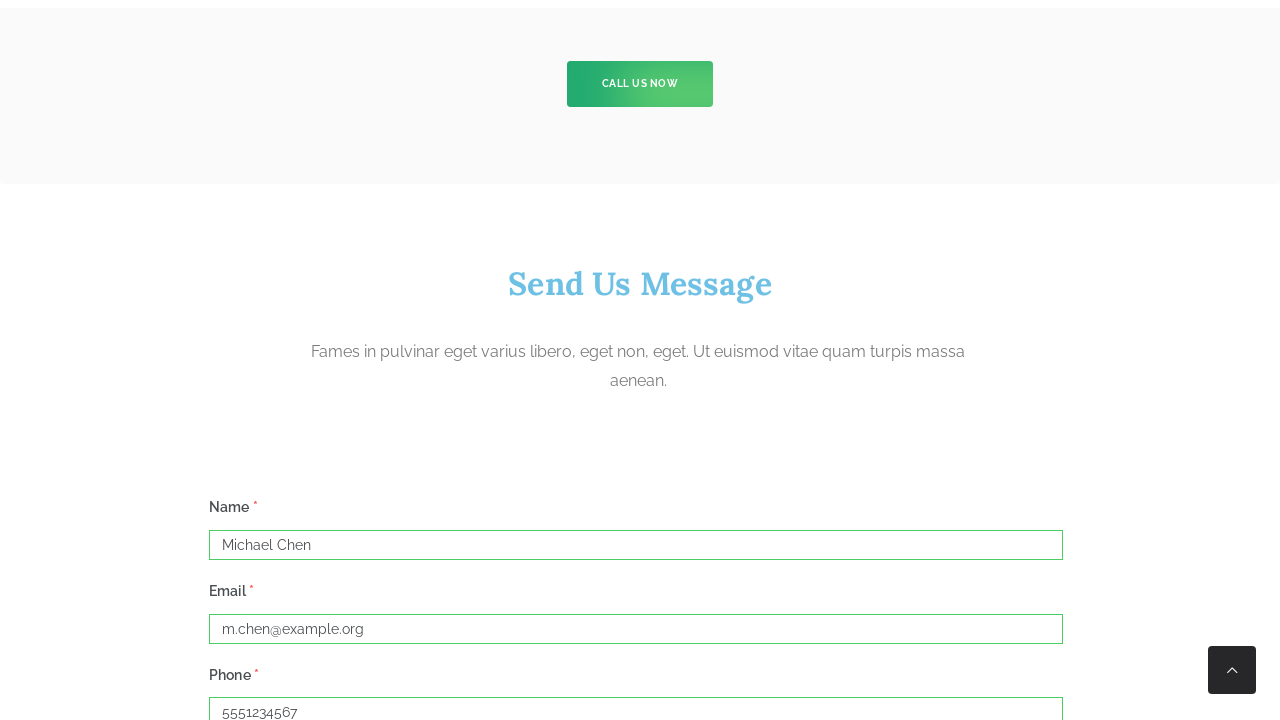

Clicked submit button to submit the contact form at (252, 361) on button[type=submit]
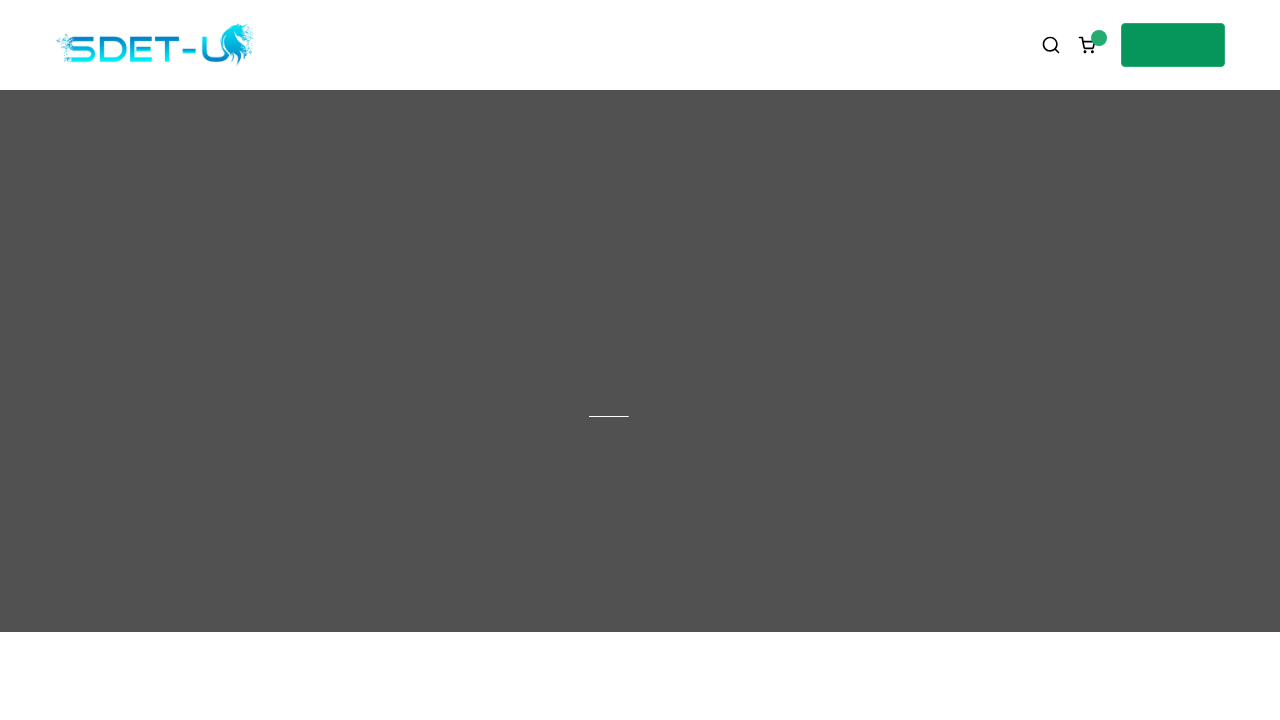

Success alert message appeared on the page
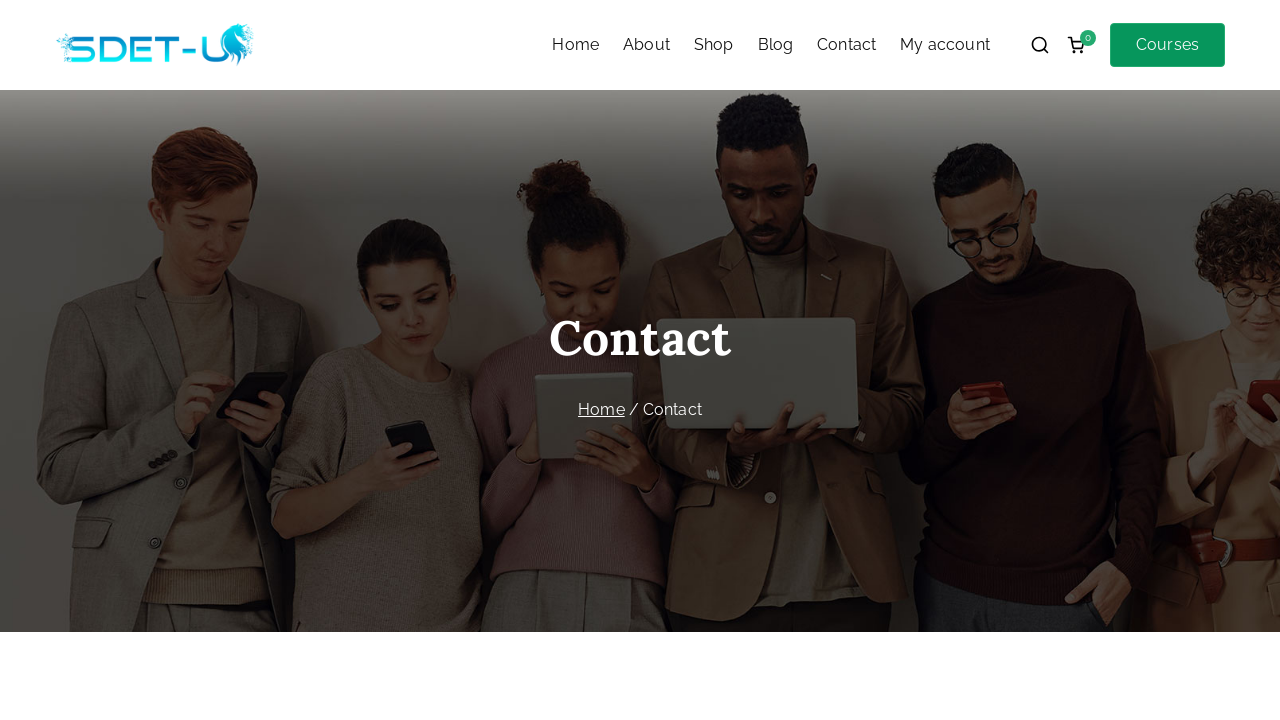

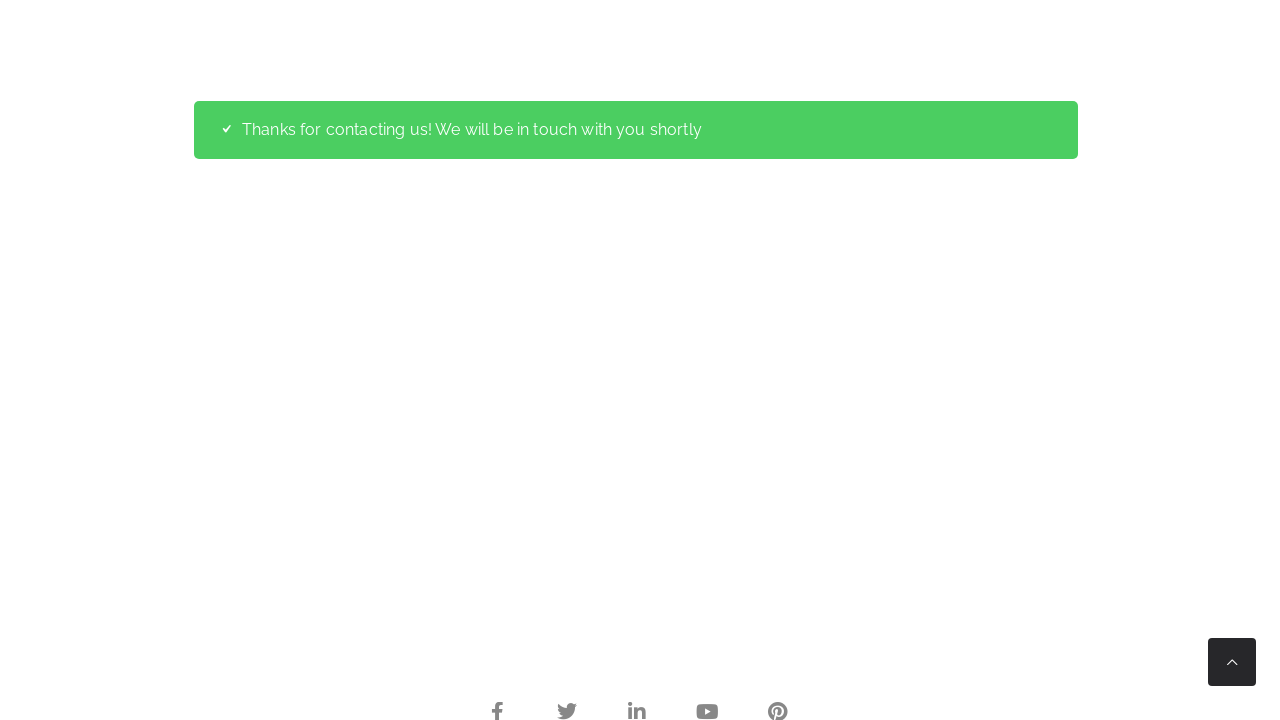